Tests mouse hover functionality by hovering over a specific element on the page

Starting URL: https://rahulshettyacademy.com/AutomationPractice/

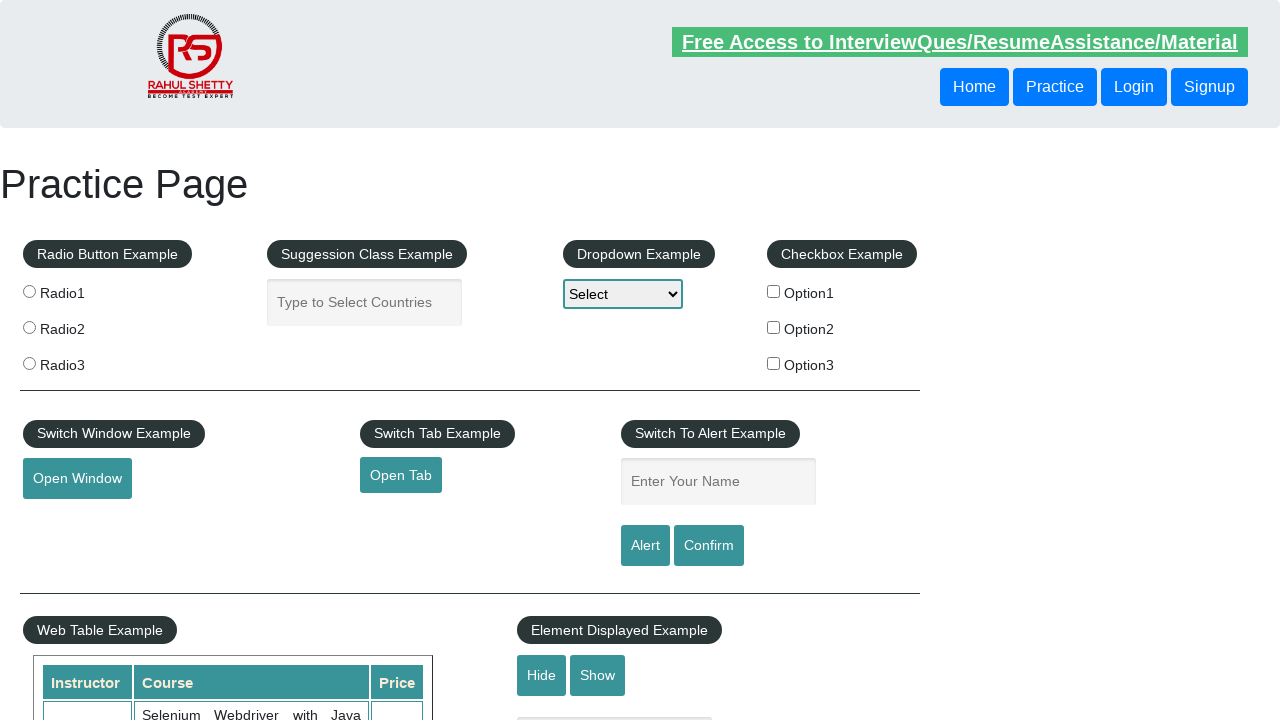

Hovered over the mouse hover element at (83, 361) on #mousehover
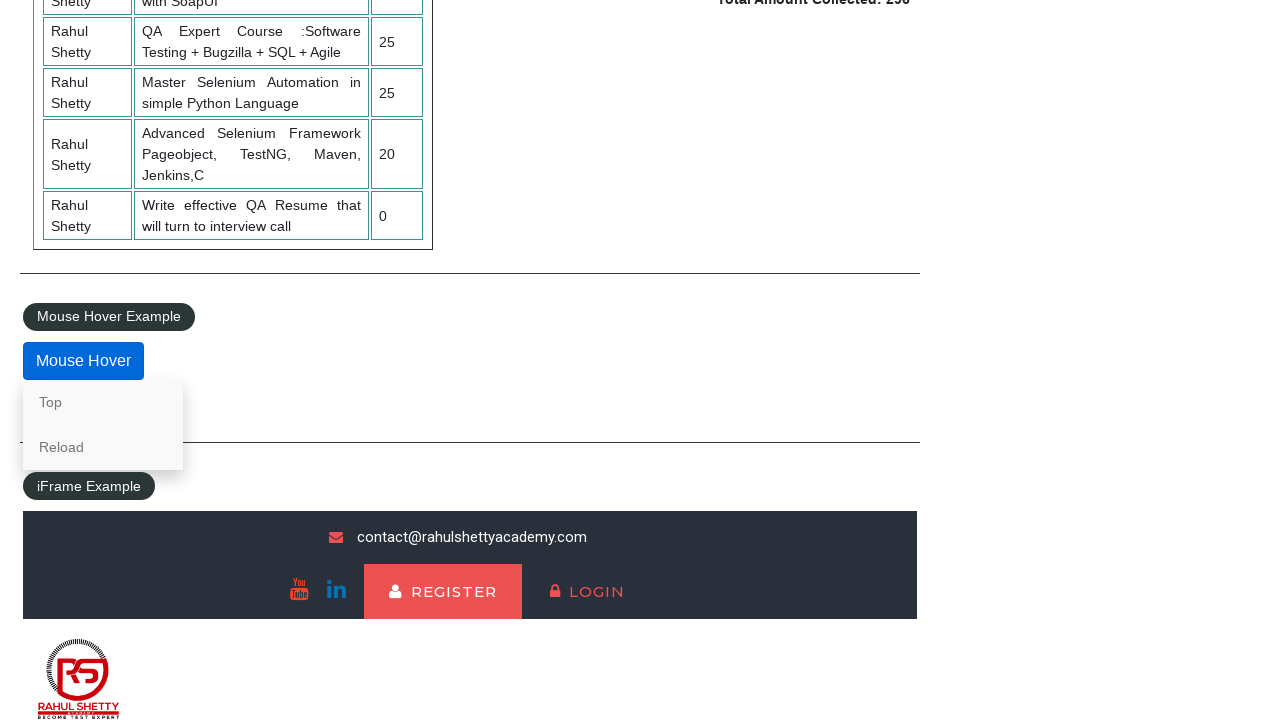

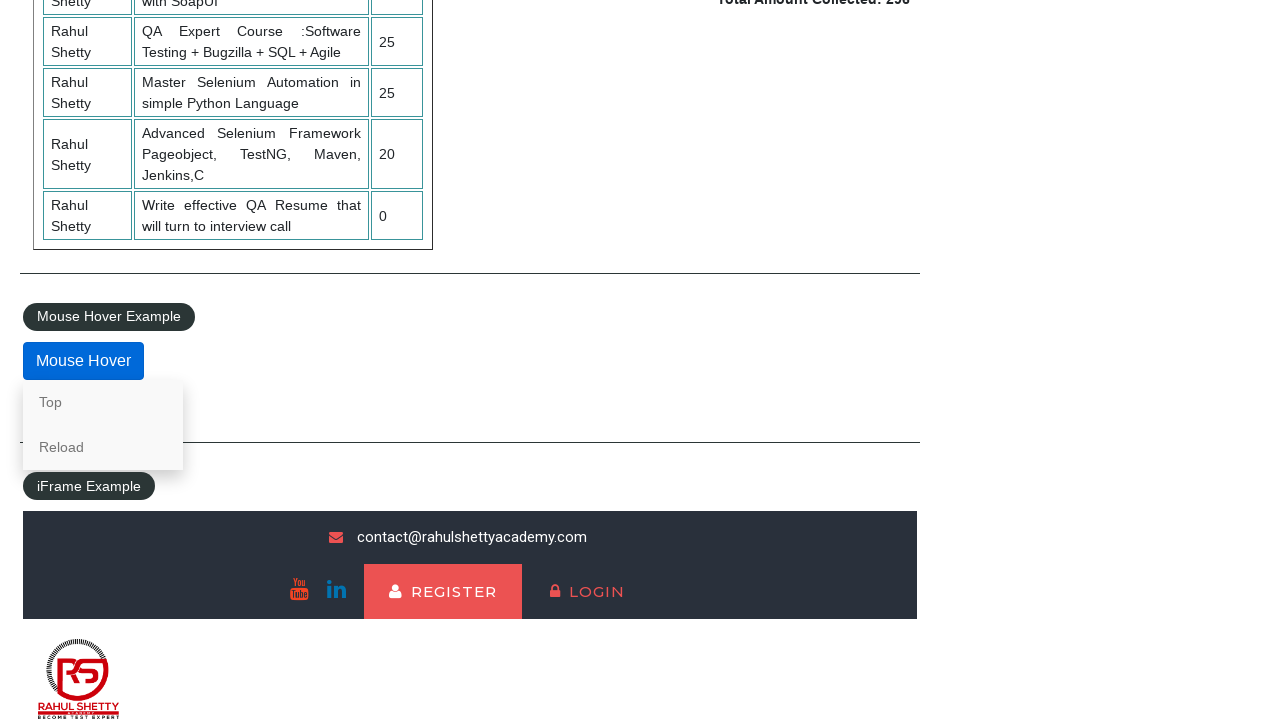